Tests that clicking the alert button displays a JavaScript alert with the expected message and accepts it

Starting URL: https://demoqa.com/alerts

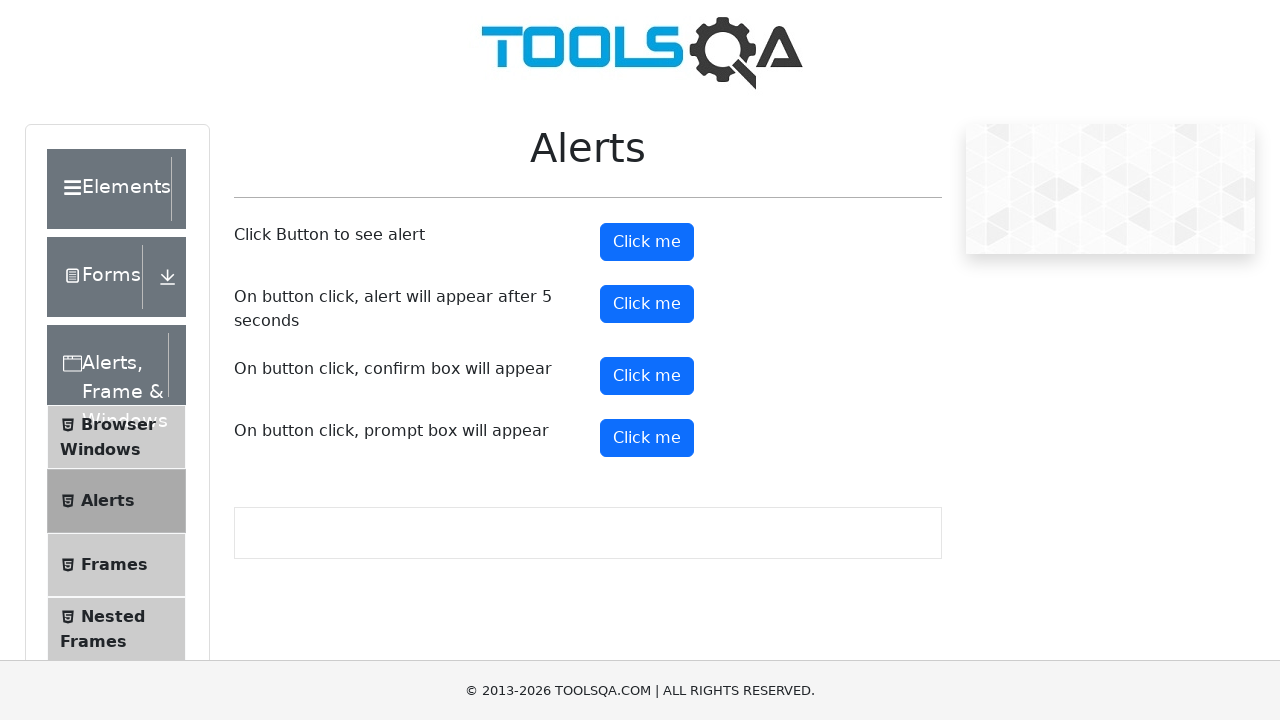

Set up dialog handler to accept alerts
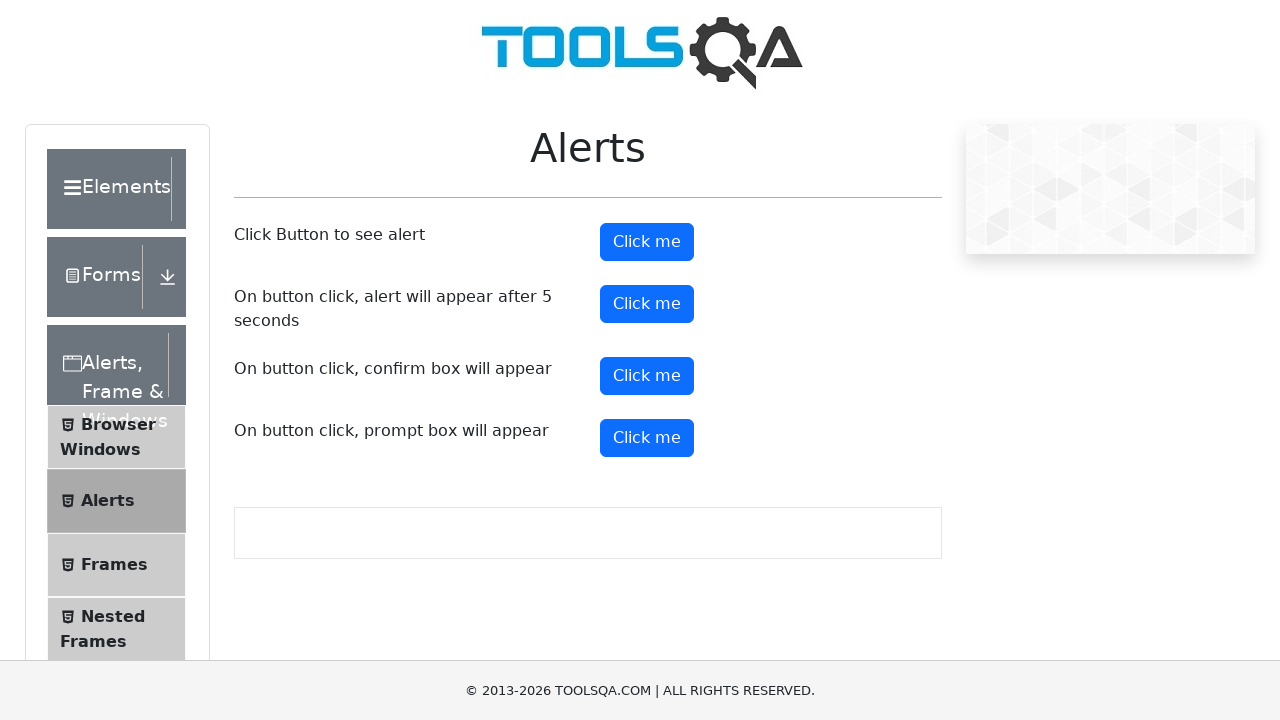

Clicked alert button to trigger JavaScript alert at (647, 242) on xpath=//button[@id="alertButton"]
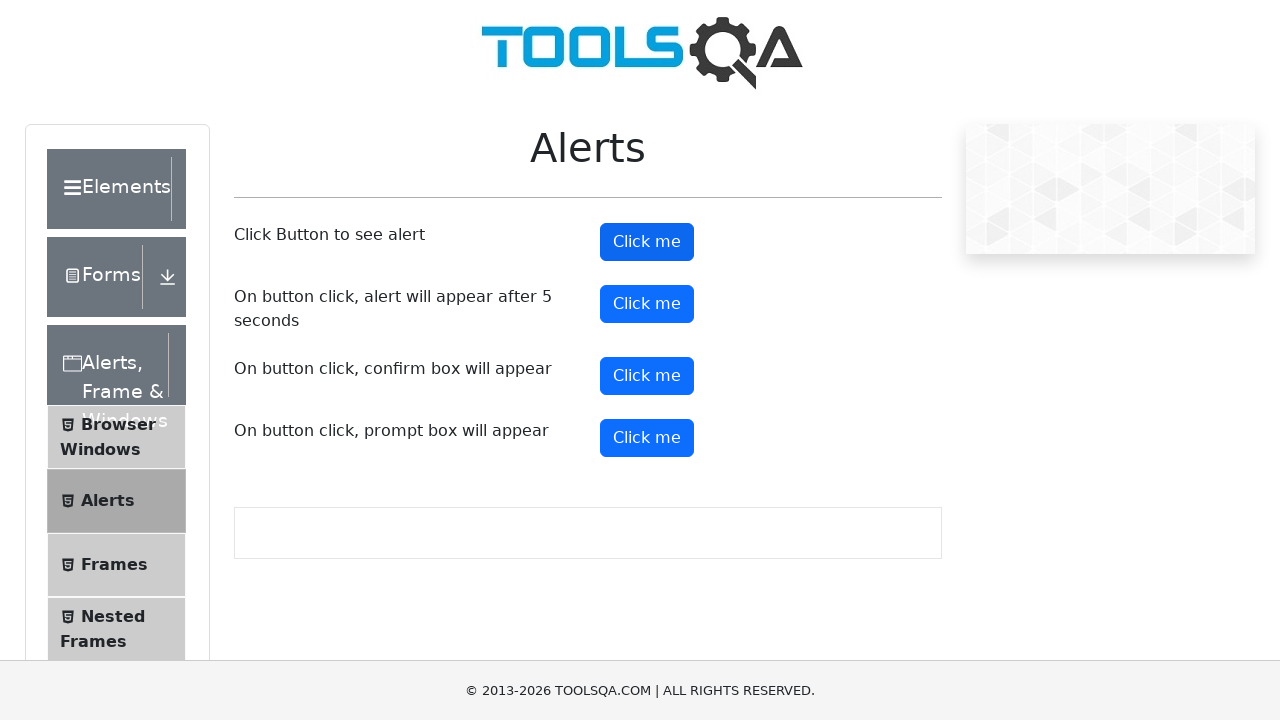

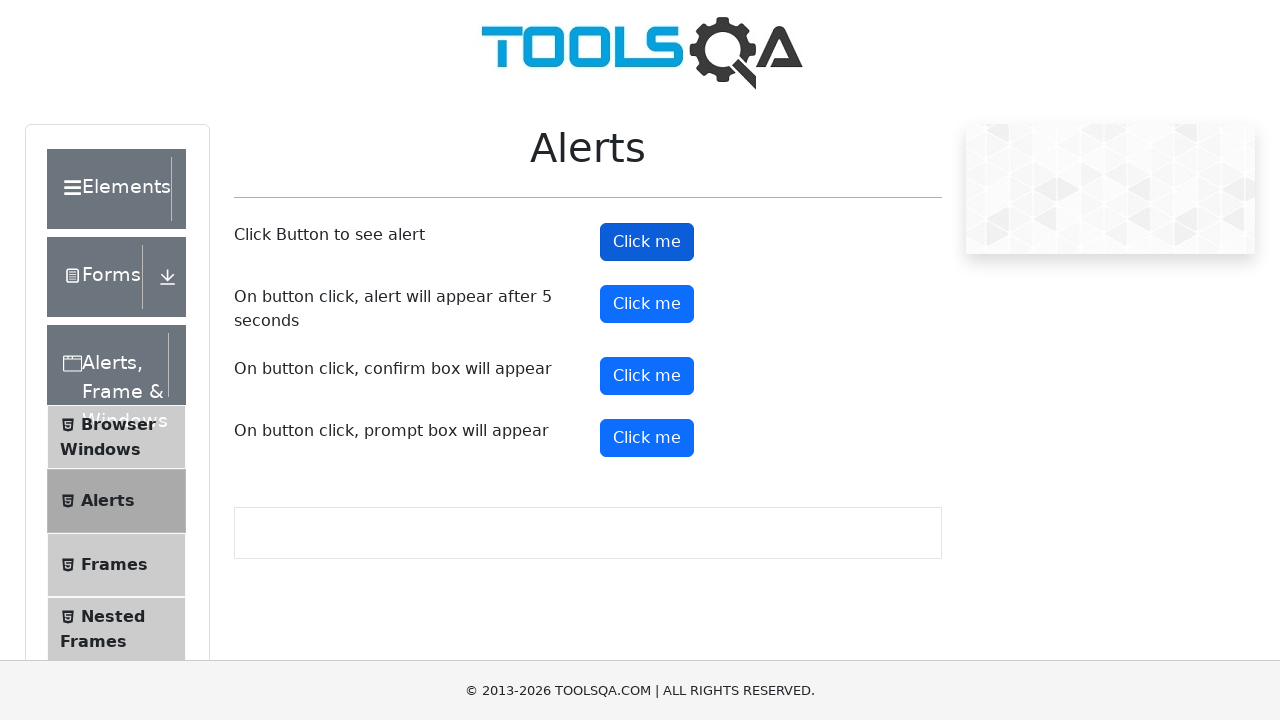